Tests sending a keyboard key (TAB) using keyboard press without targeting a specific element, and verifies the key press is registered.

Starting URL: http://the-internet.herokuapp.com/key_presses

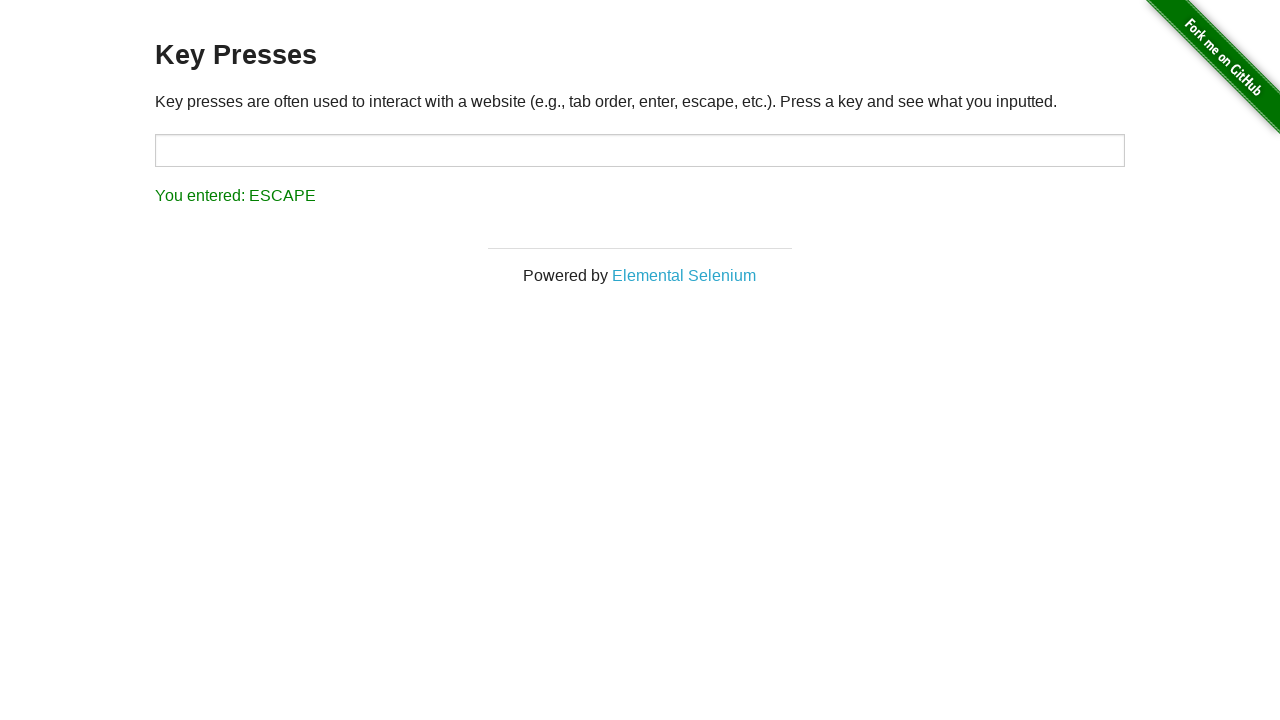

Pressed TAB key using keyboard action builder
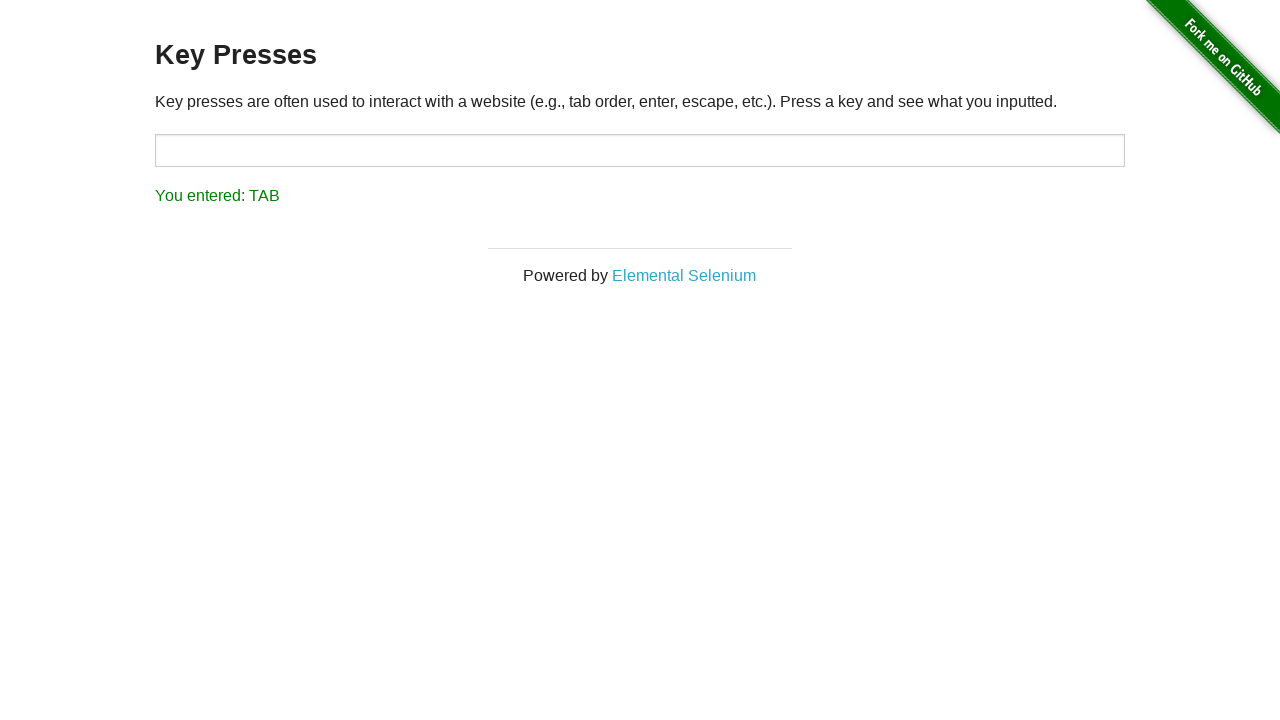

Waited for result element to appear
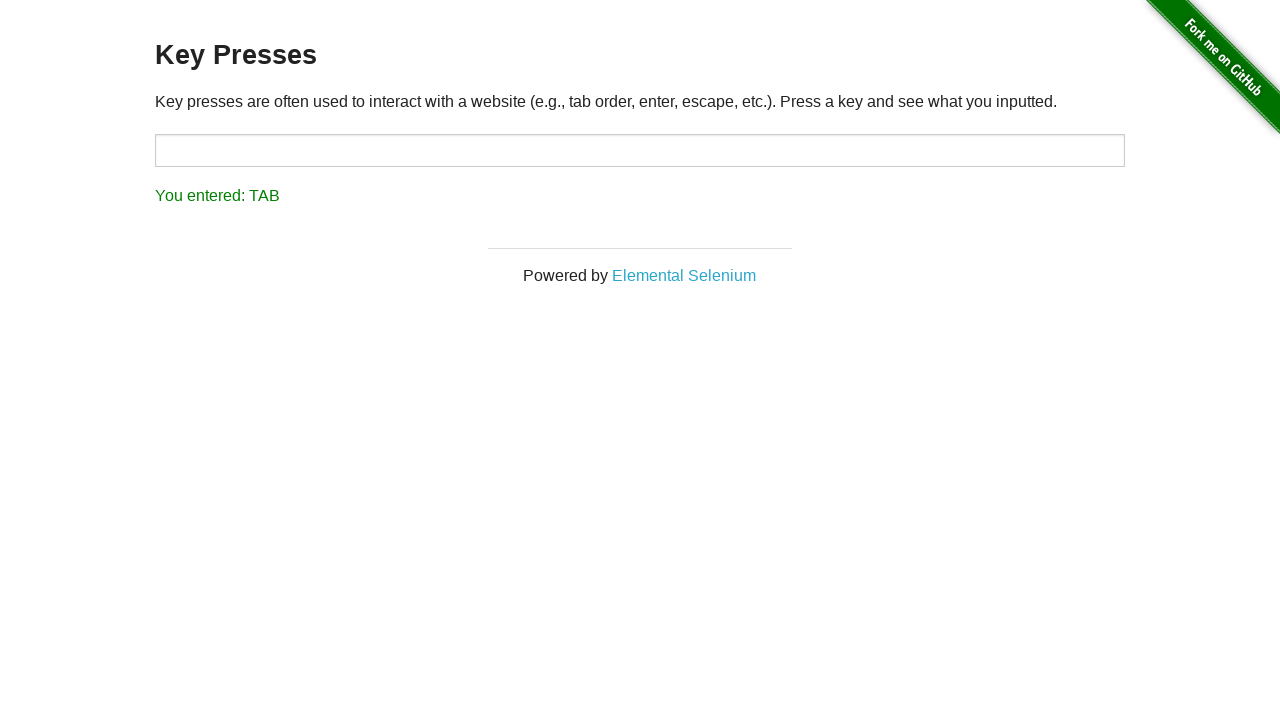

Retrieved result text content
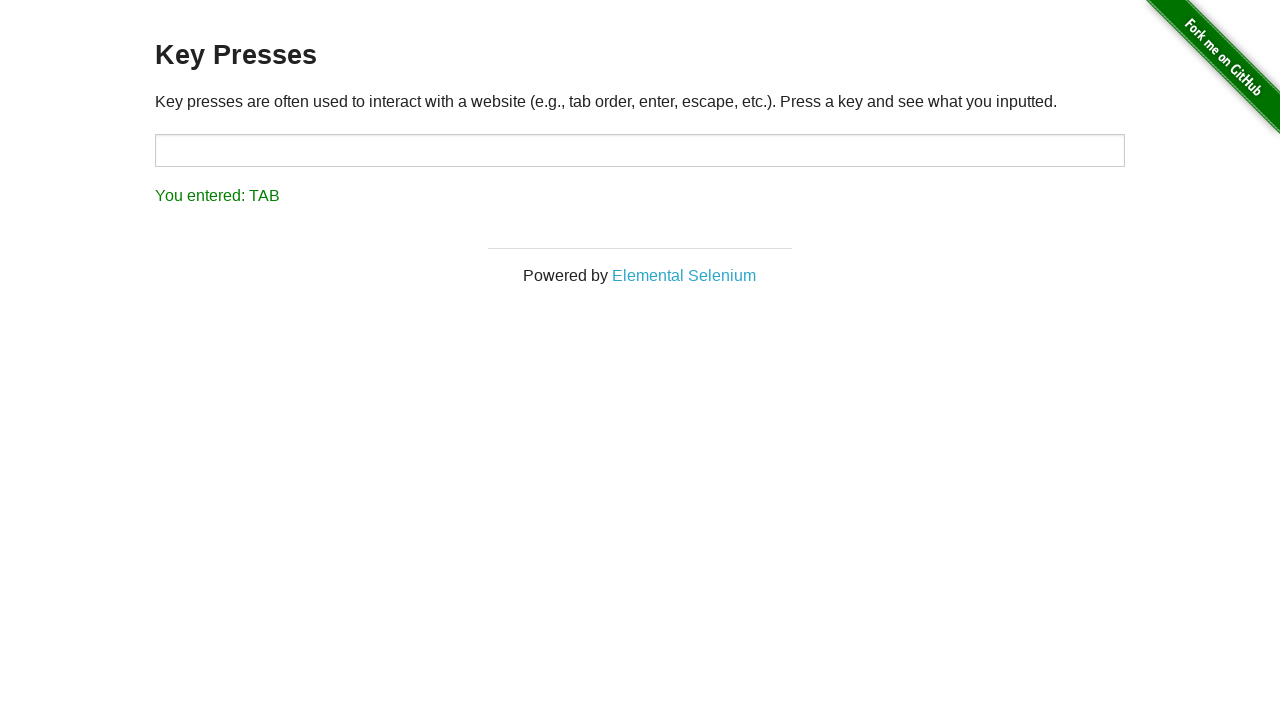

Verified that TAB key press was correctly registered in result
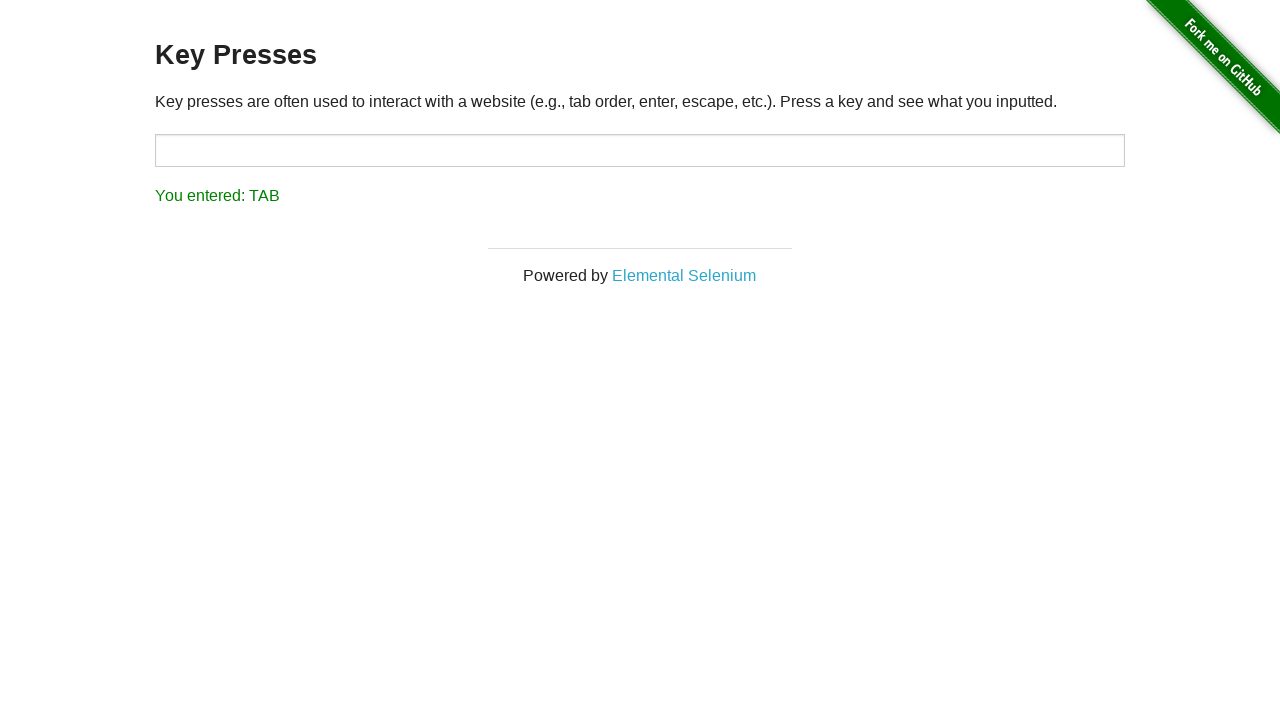

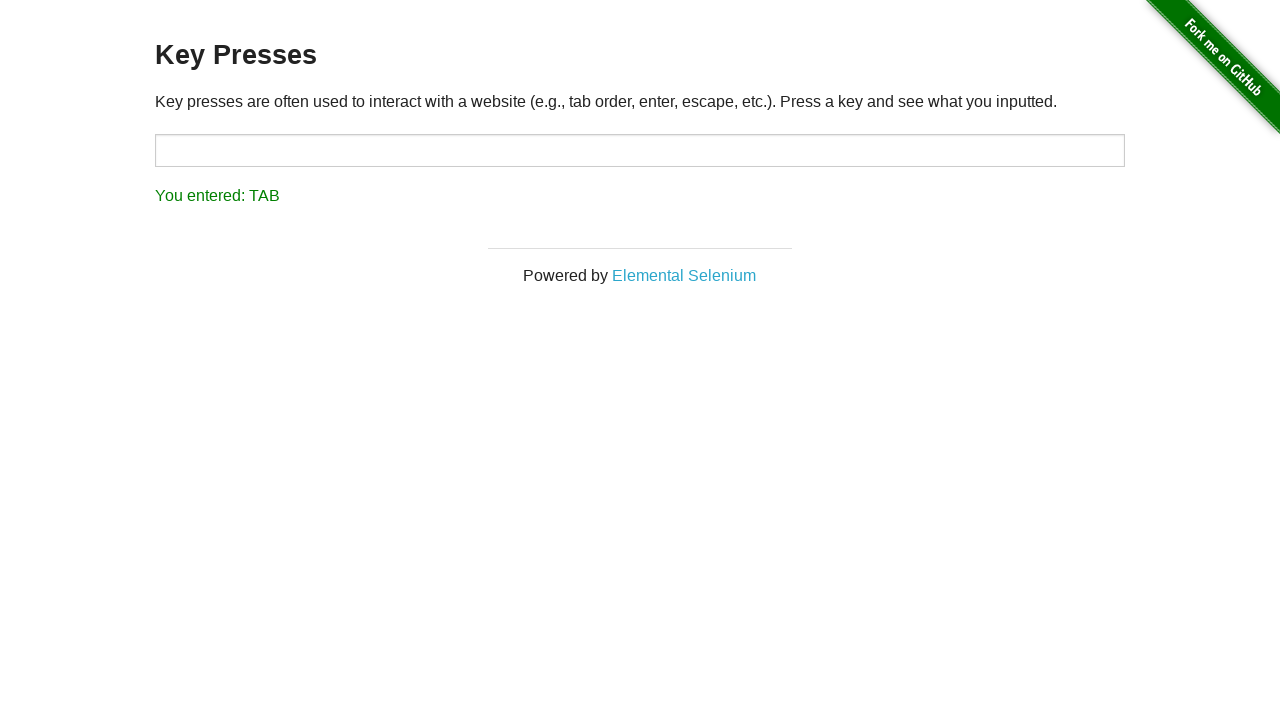